Tests the search functionality on 99 Bottles of Beer website by searching for a programming language name and verifying that search results contain the queried language

Starting URL: https://www.99-bottles-of-beer.net/

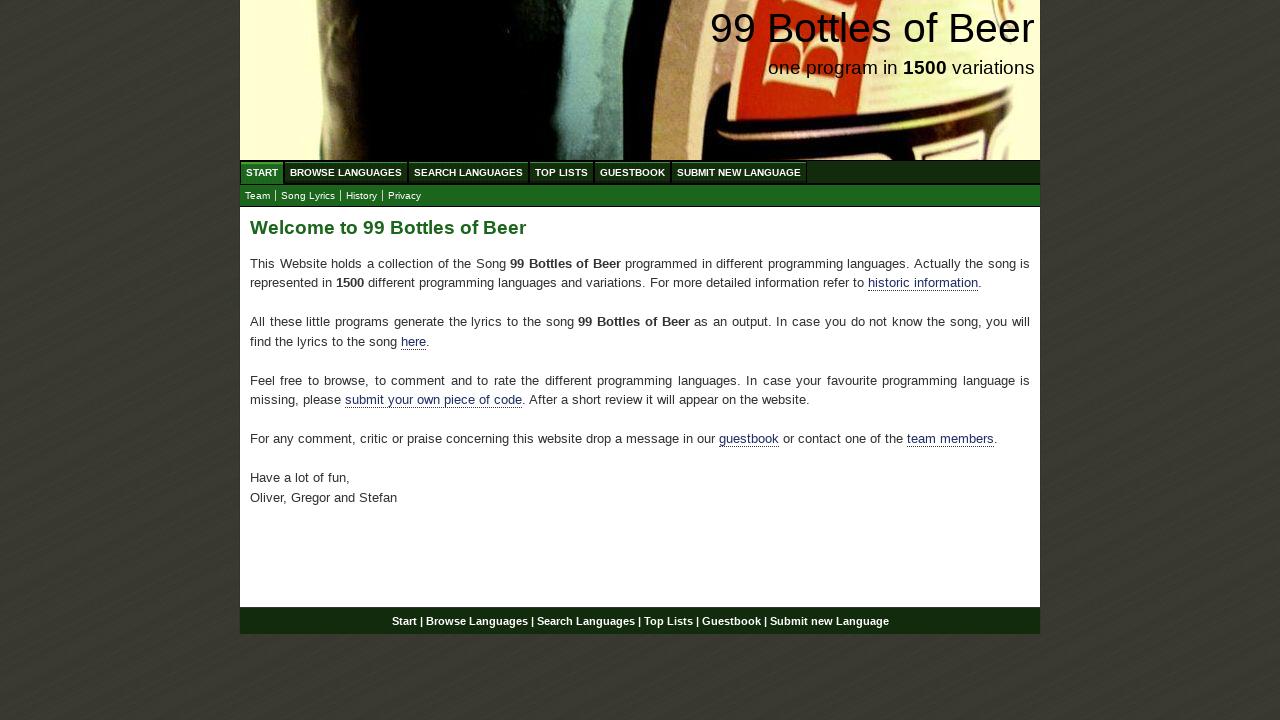

Clicked on Search Languages menu item at (468, 172) on xpath=//ul[@id='menu']/li/a[@href='/search.html']
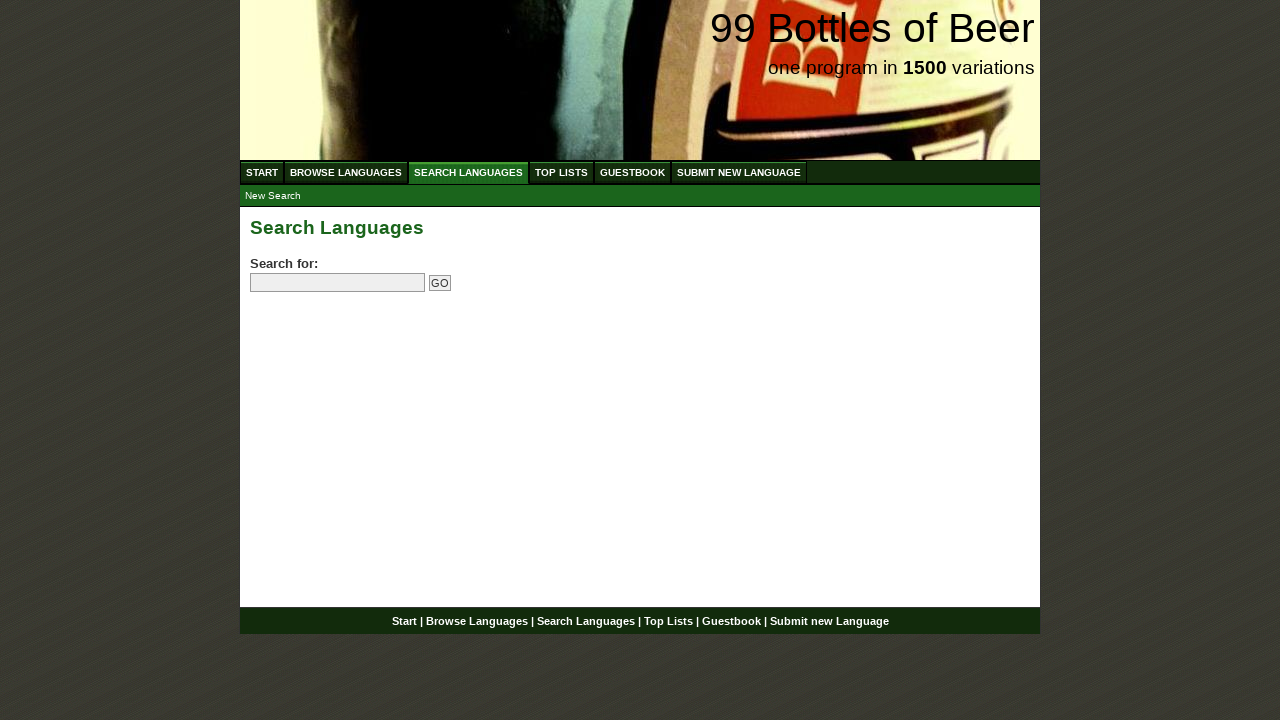

Clicked on search field at (338, 283) on input[name='search']
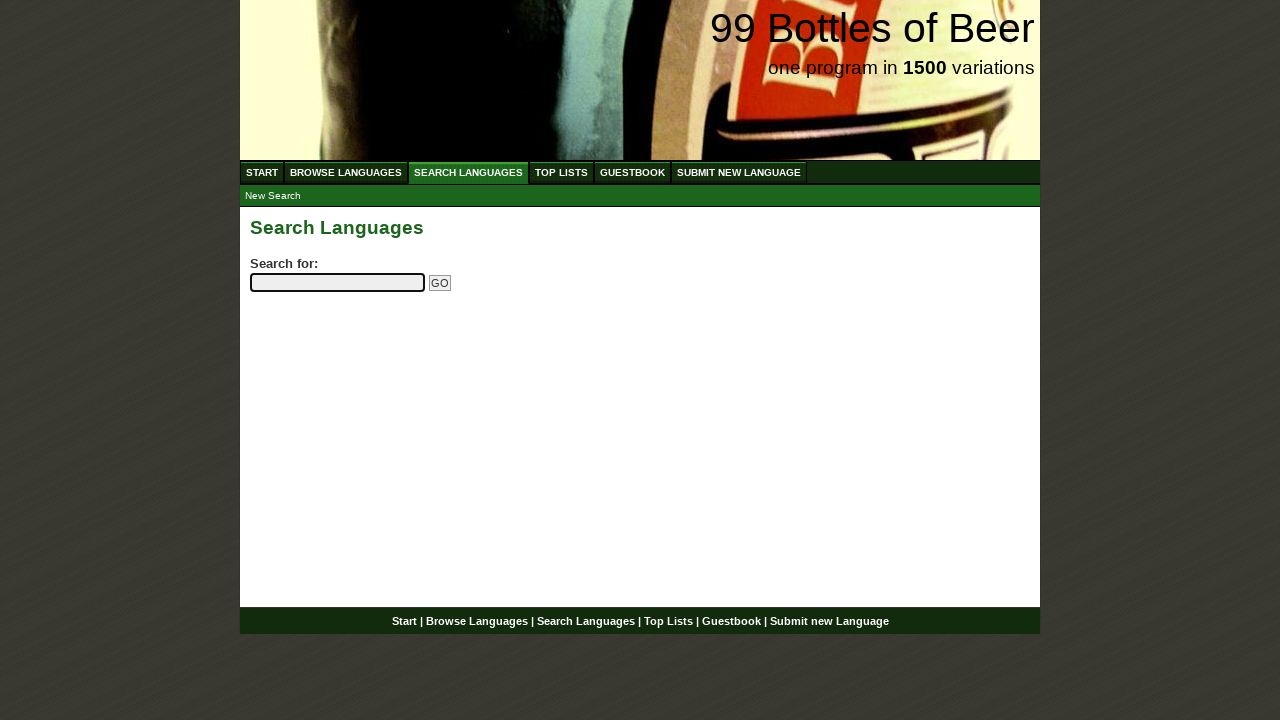

Filled search field with 'python' on input[name='search']
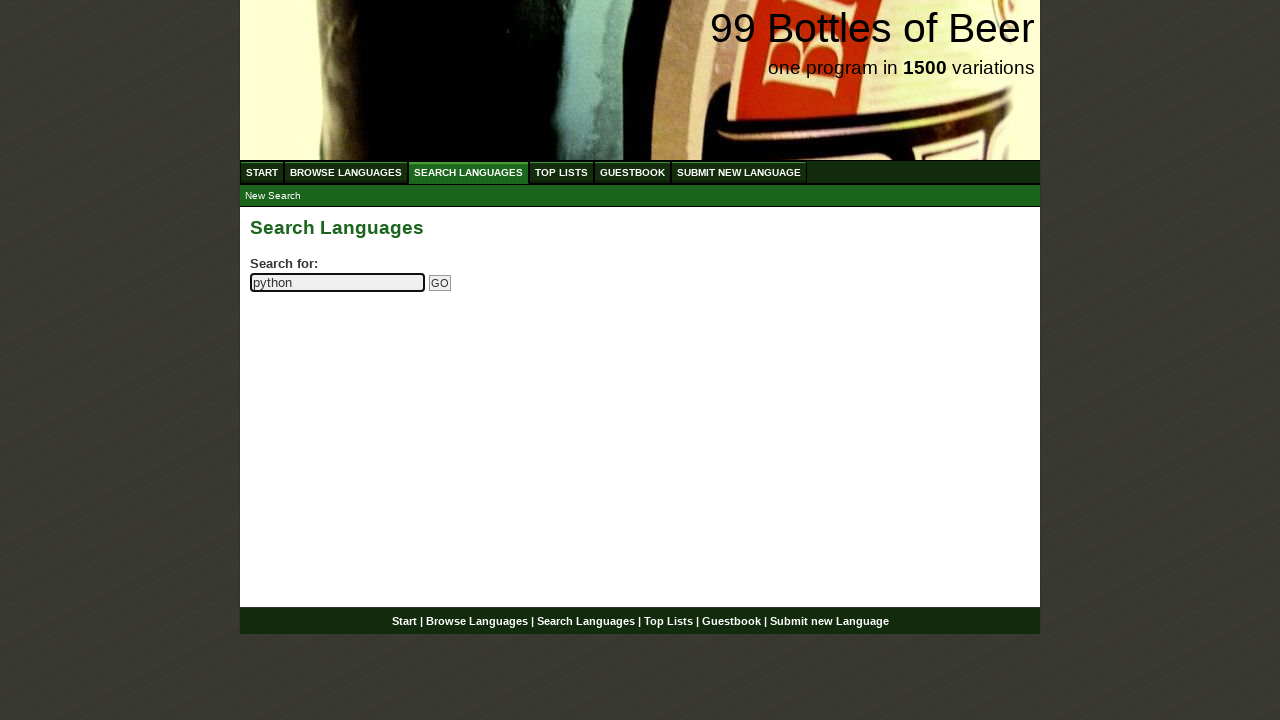

Clicked submit button to search for language at (440, 283) on input[name='submitsearch']
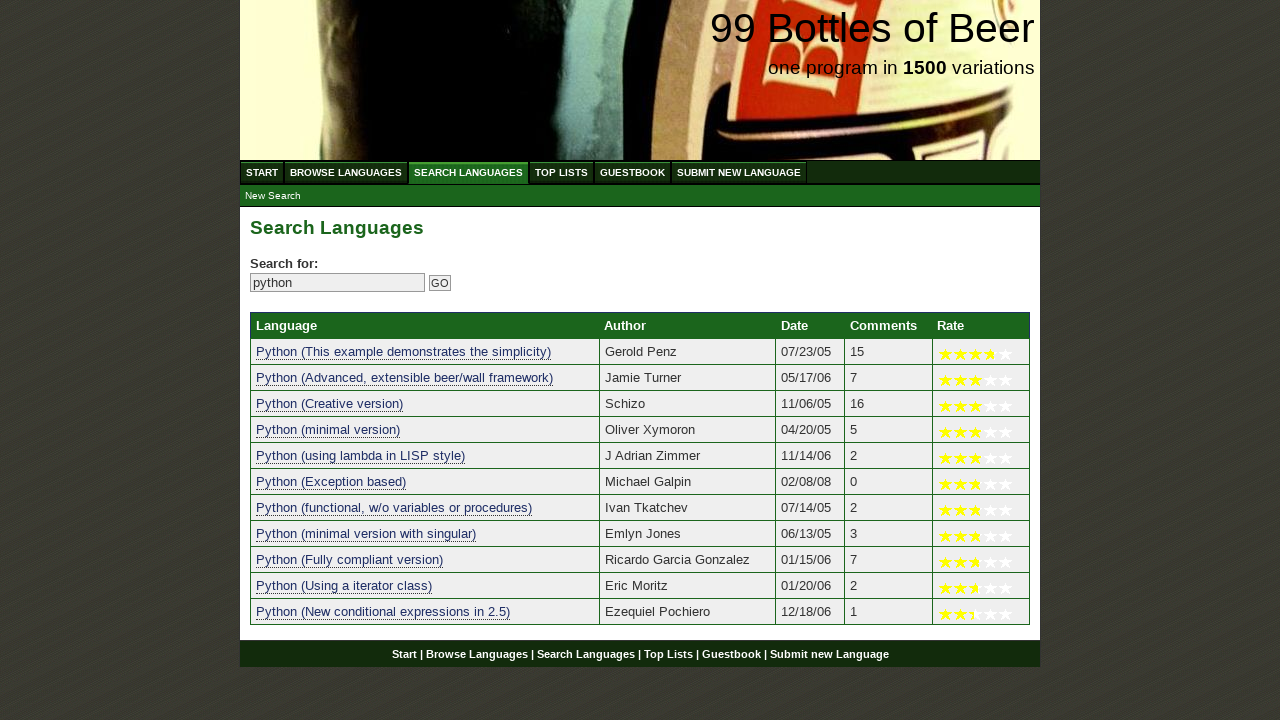

Search results table loaded with language entries
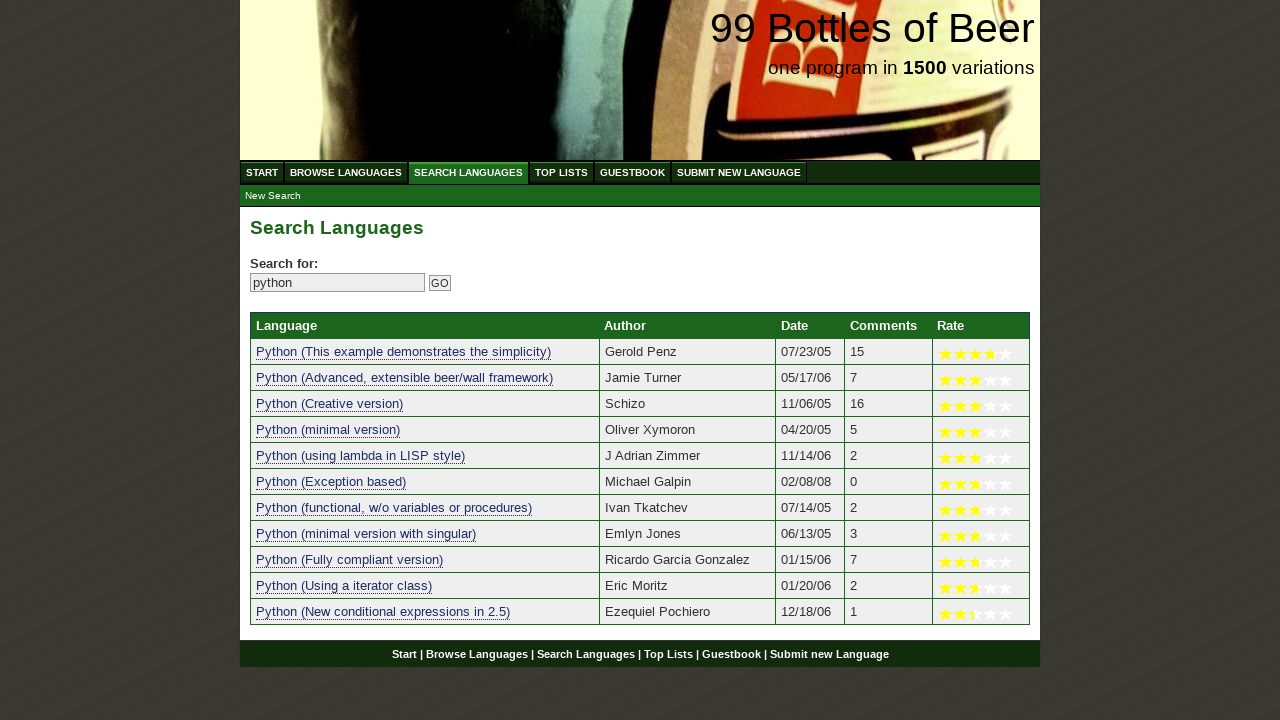

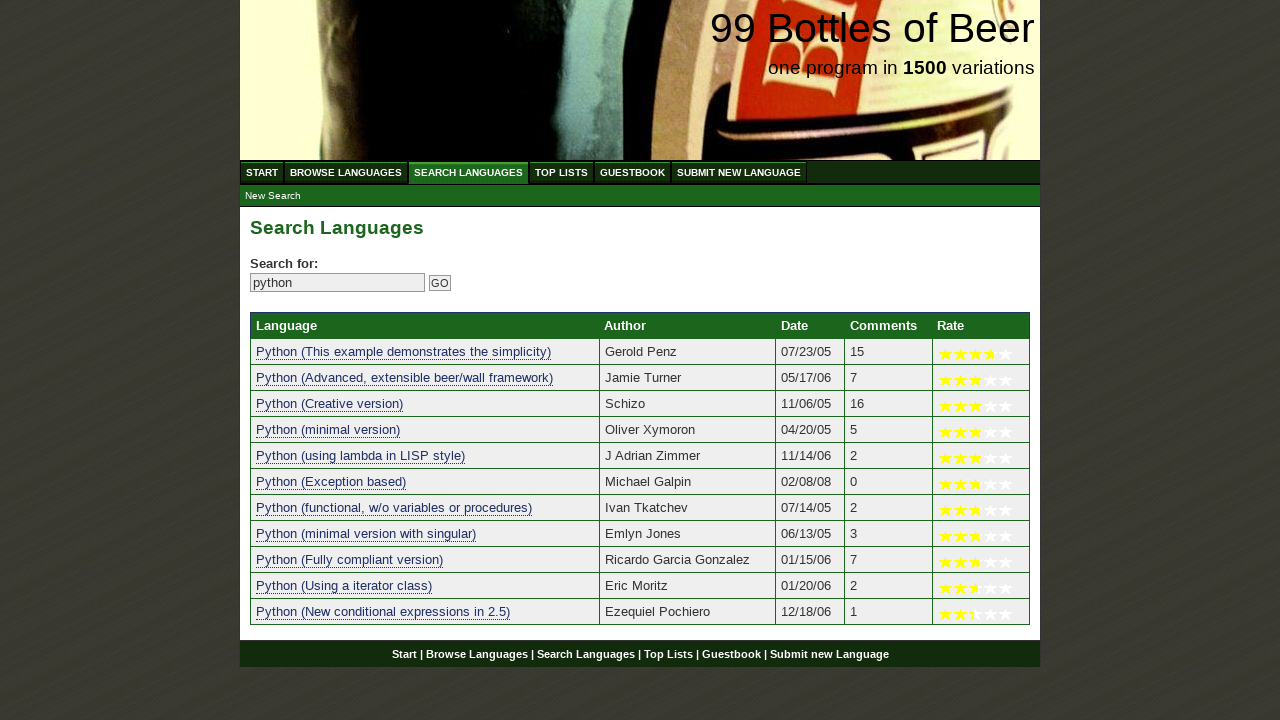